Tests adding specific vegetables (Cucumber, Brocolli, Beetroot) to cart by finding them in the product list and clicking their Add to Cart buttons

Starting URL: https://rahulshettyacademy.com/seleniumPractise/

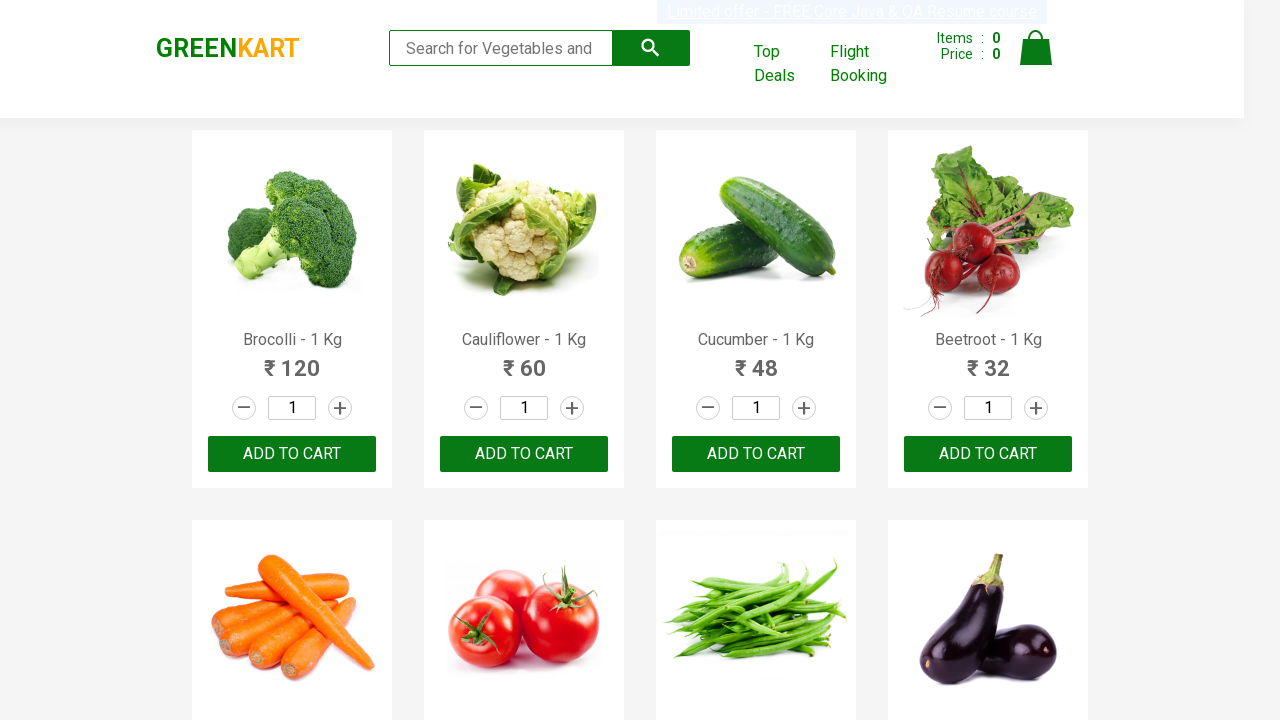

Retrieved all product names from the page
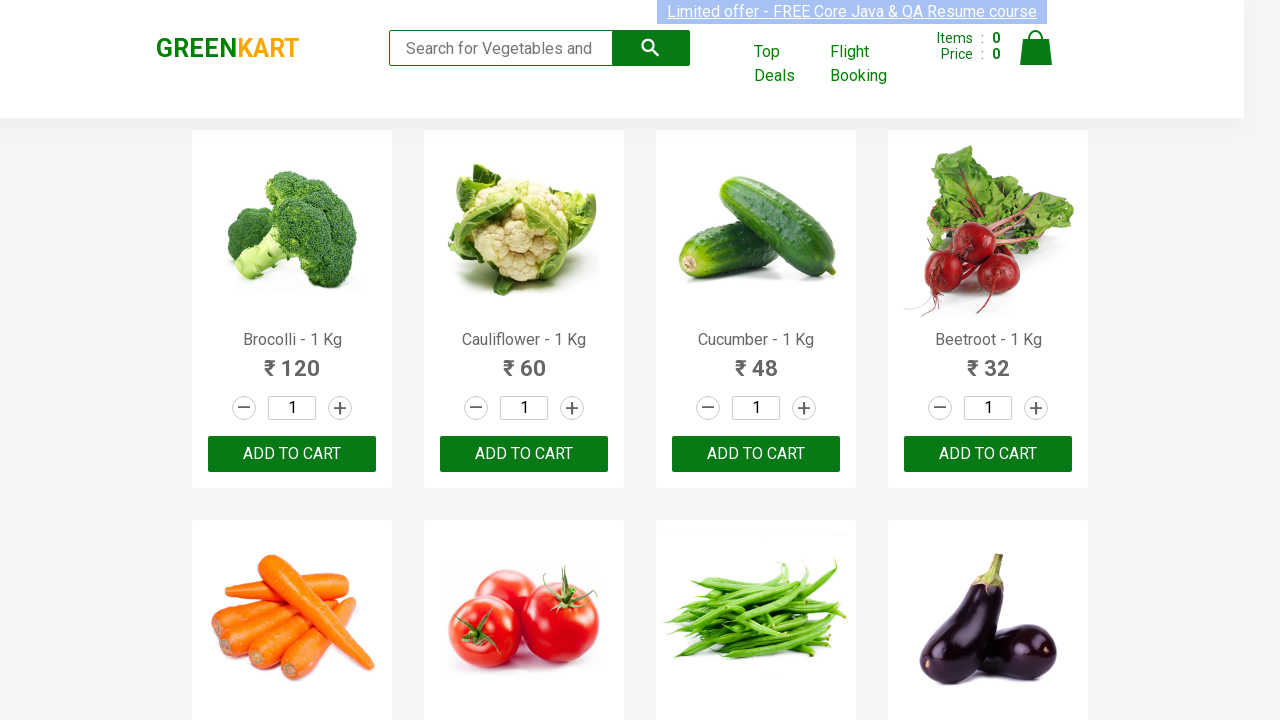

Retrieved product text content
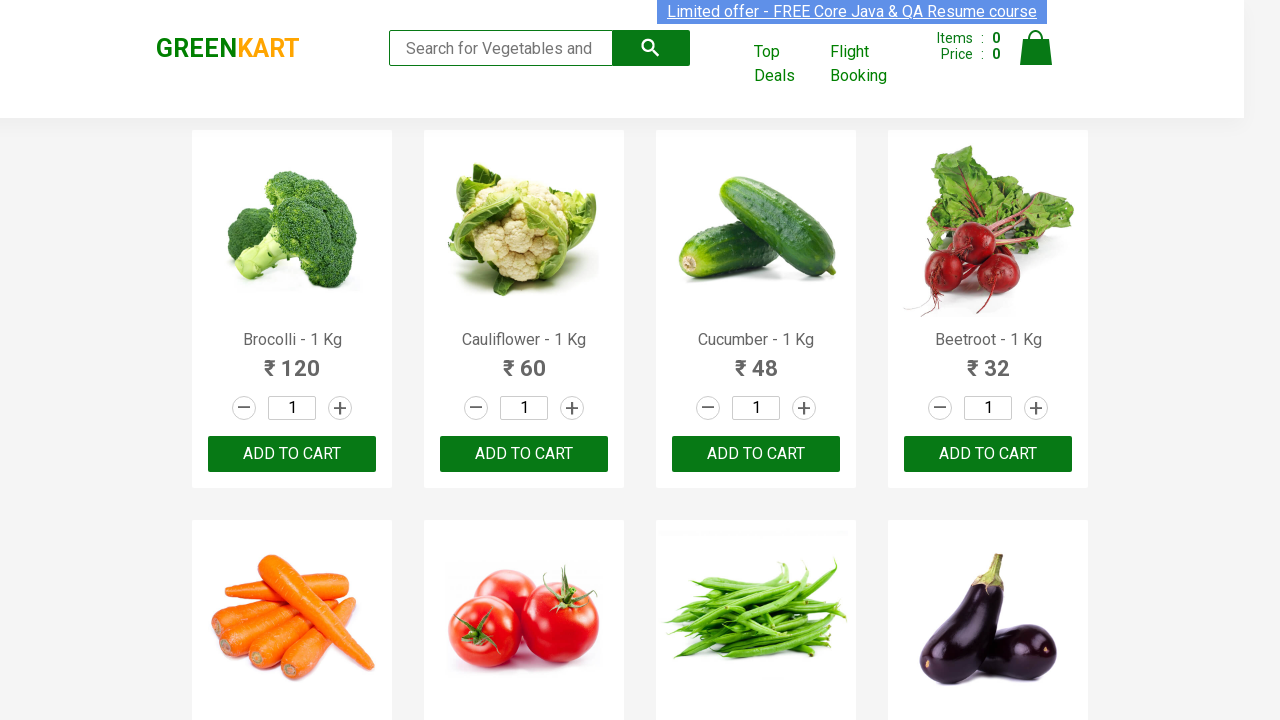

Clicked Add to Cart button for Brocolli at (292, 454) on //h4[contains(text(),'Brocolli')]/following-sibling::div[@class='product-action'
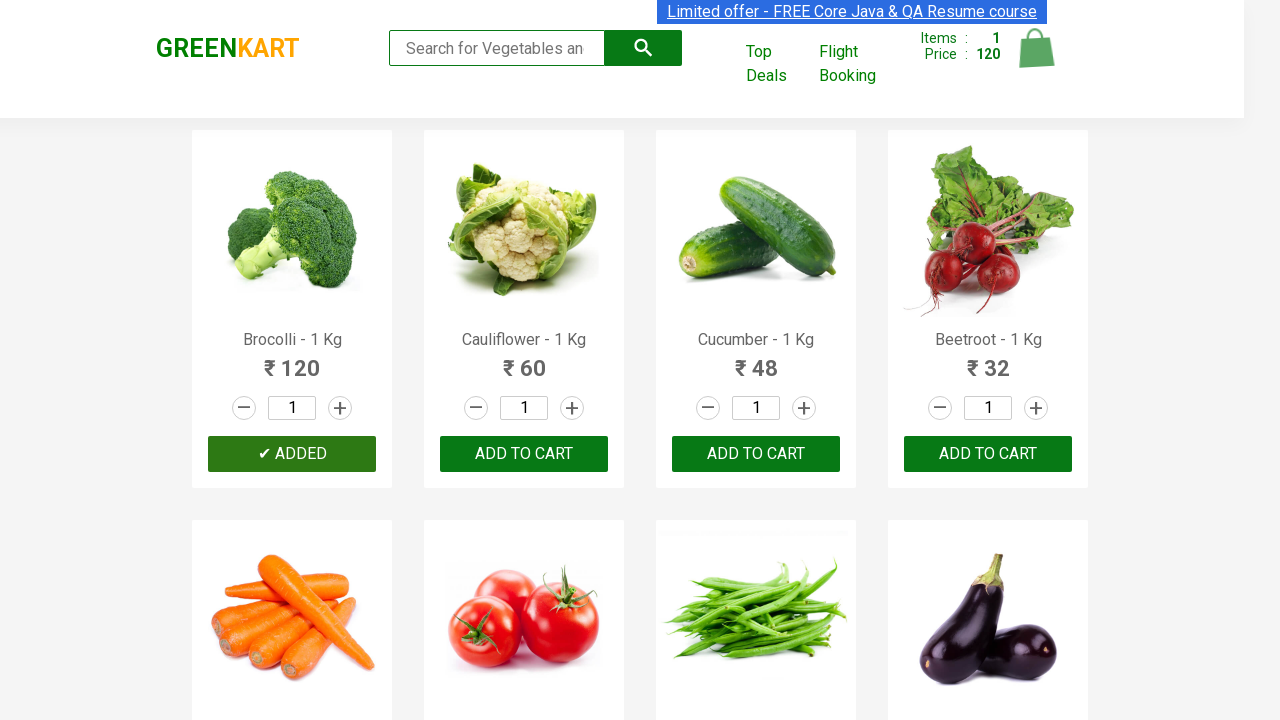

Retrieved product text content
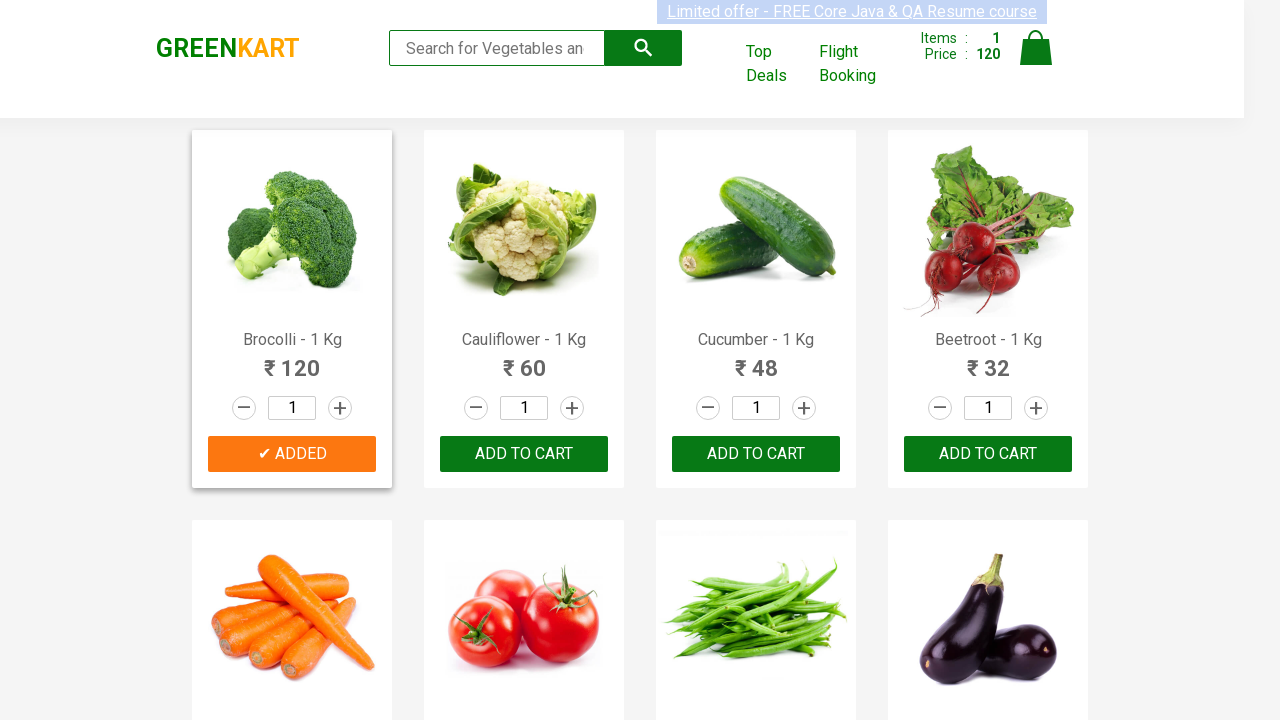

Retrieved product text content
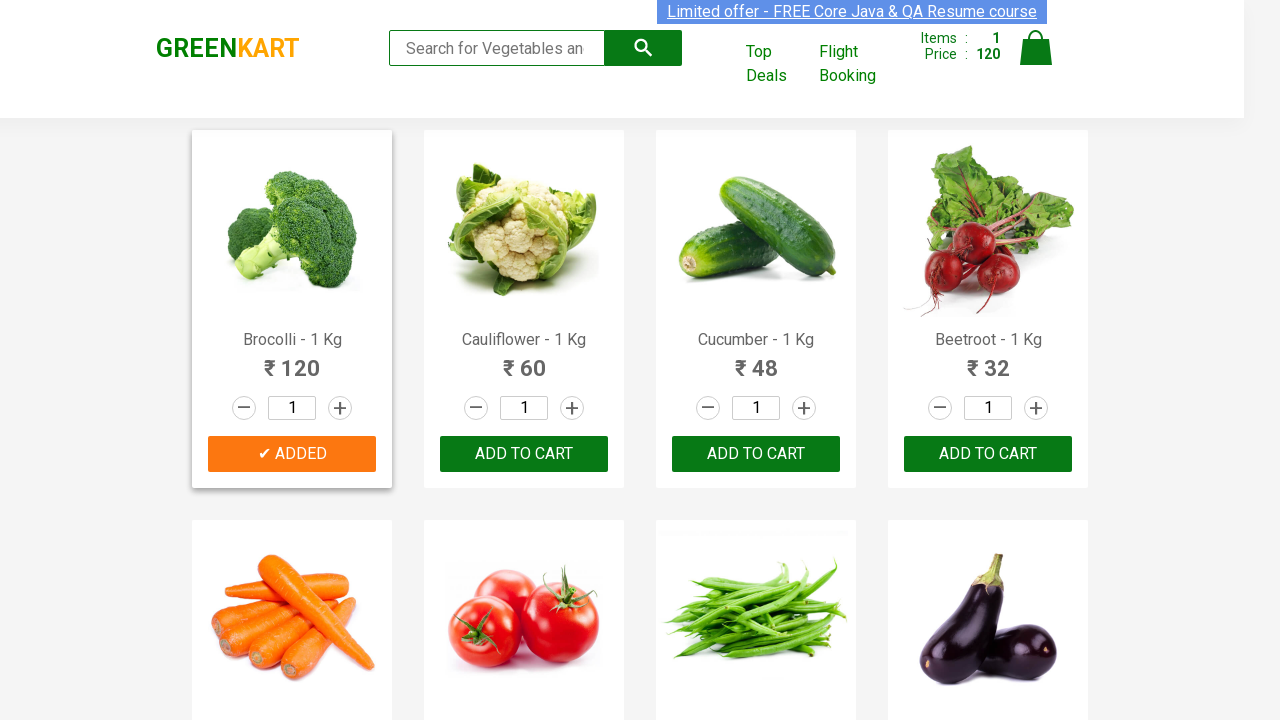

Clicked Add to Cart button for Cucumber at (756, 454) on //h4[contains(text(),'Cucumber')]/following-sibling::div[@class='product-action'
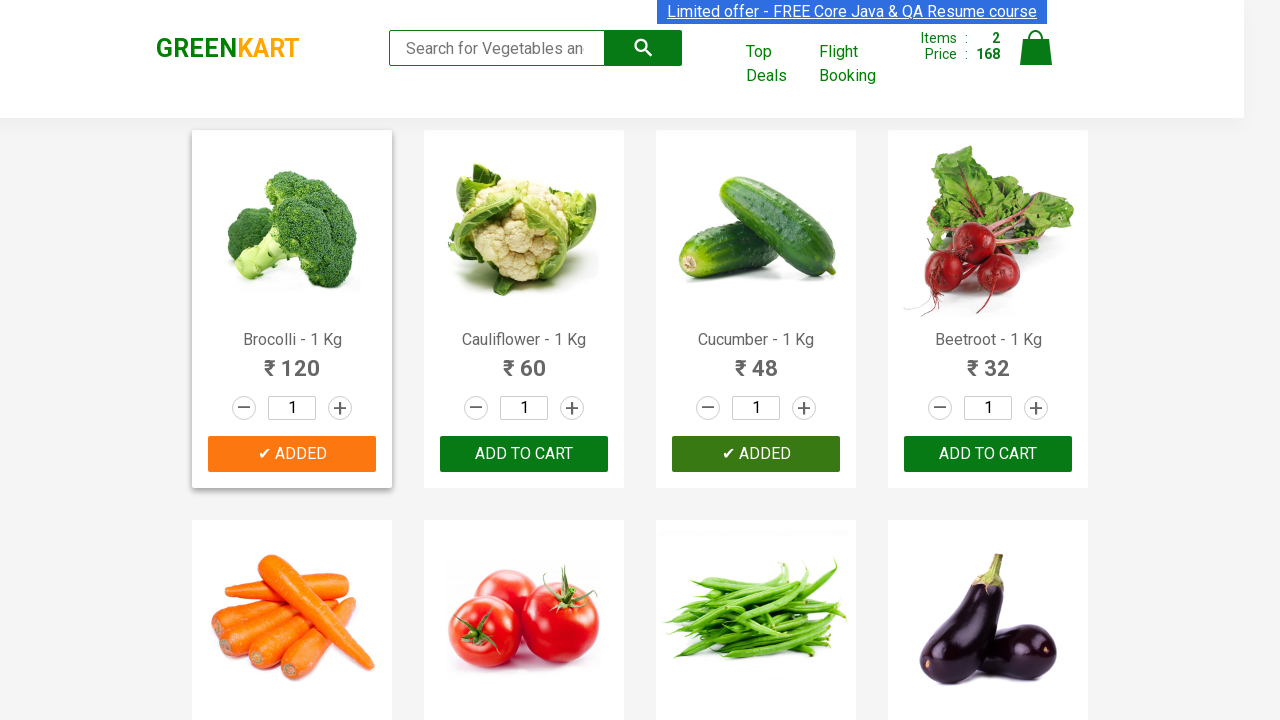

Retrieved product text content
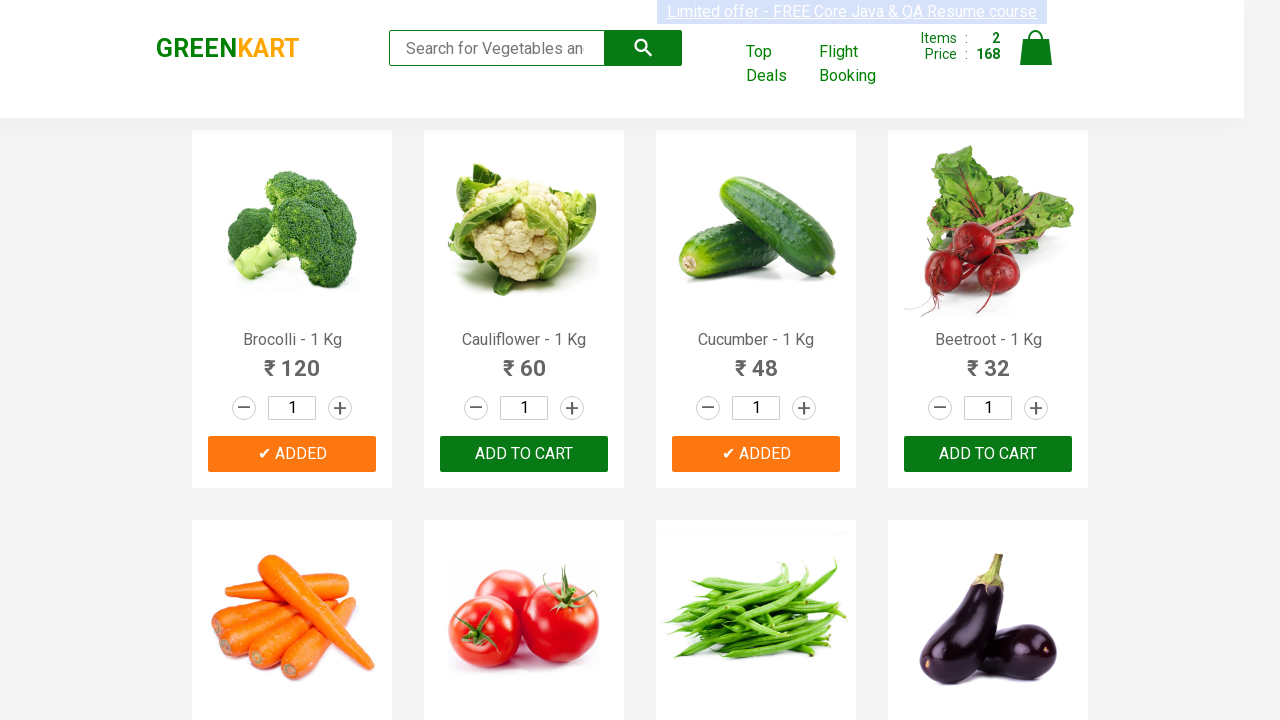

Clicked Add to Cart button for Beetroot at (988, 454) on //h4[contains(text(),'Beetroot')]/following-sibling::div[@class='product-action'
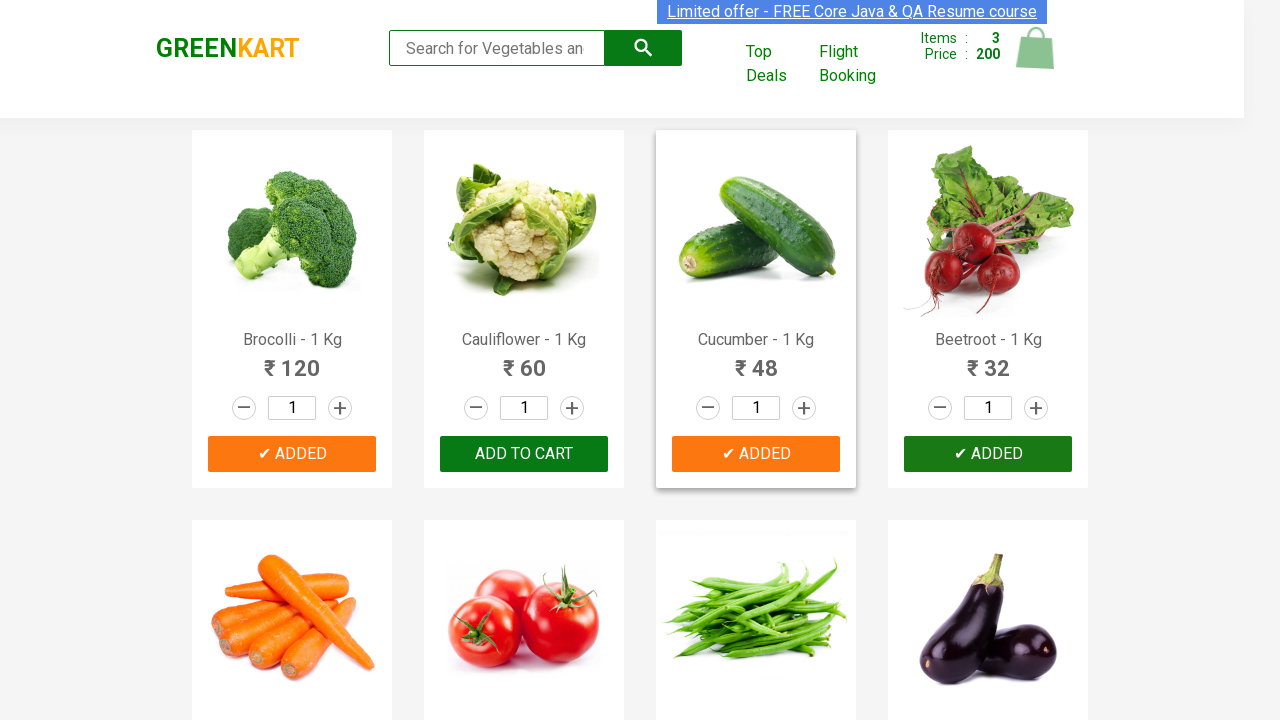

Retrieved product text content
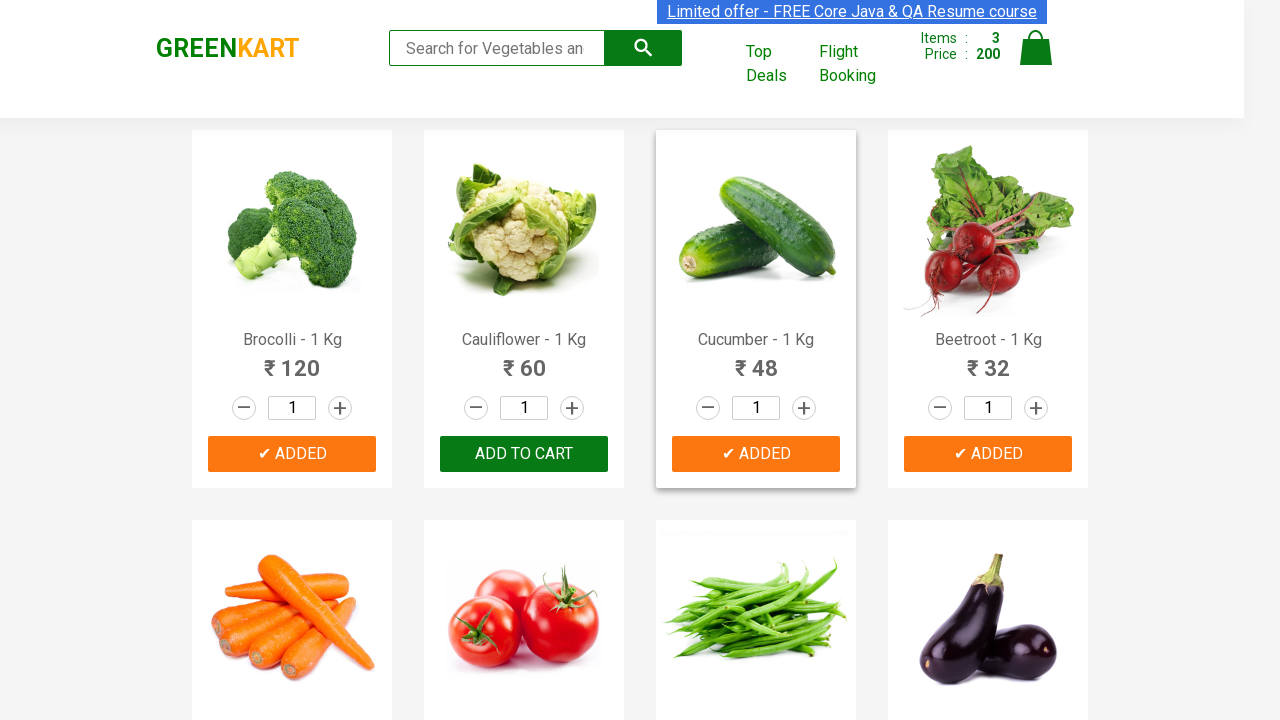

Retrieved product text content
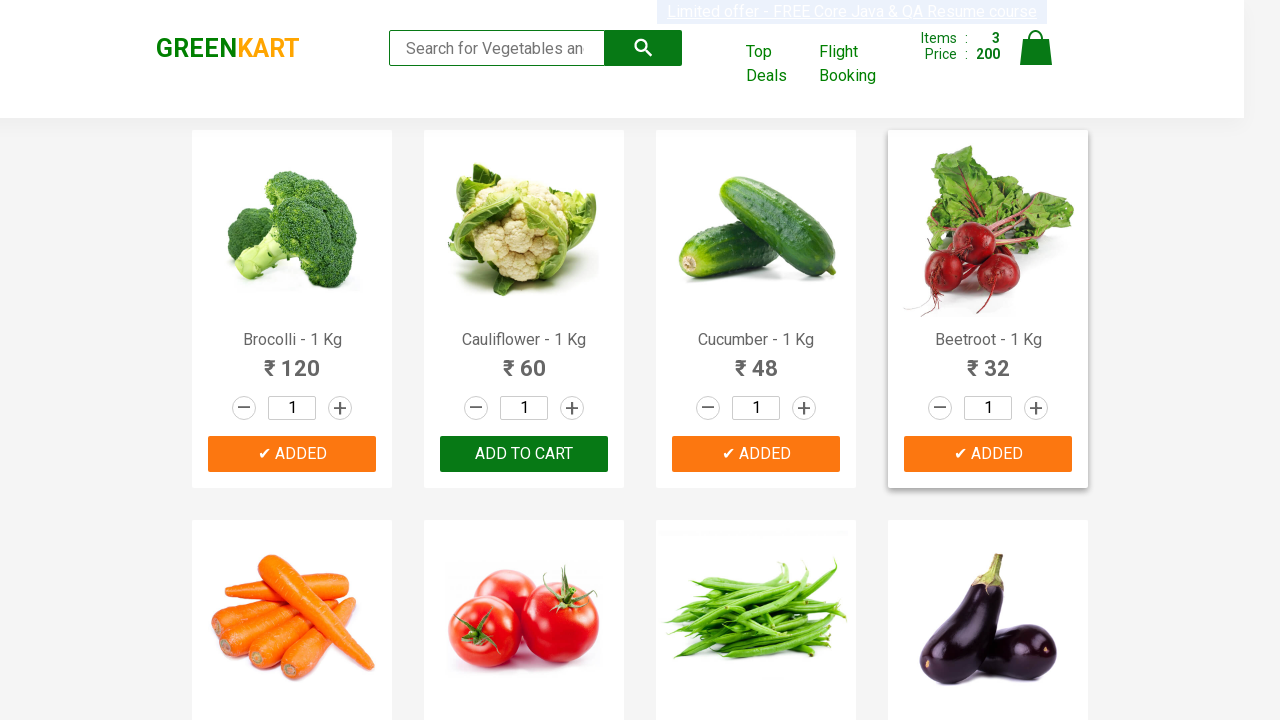

Retrieved product text content
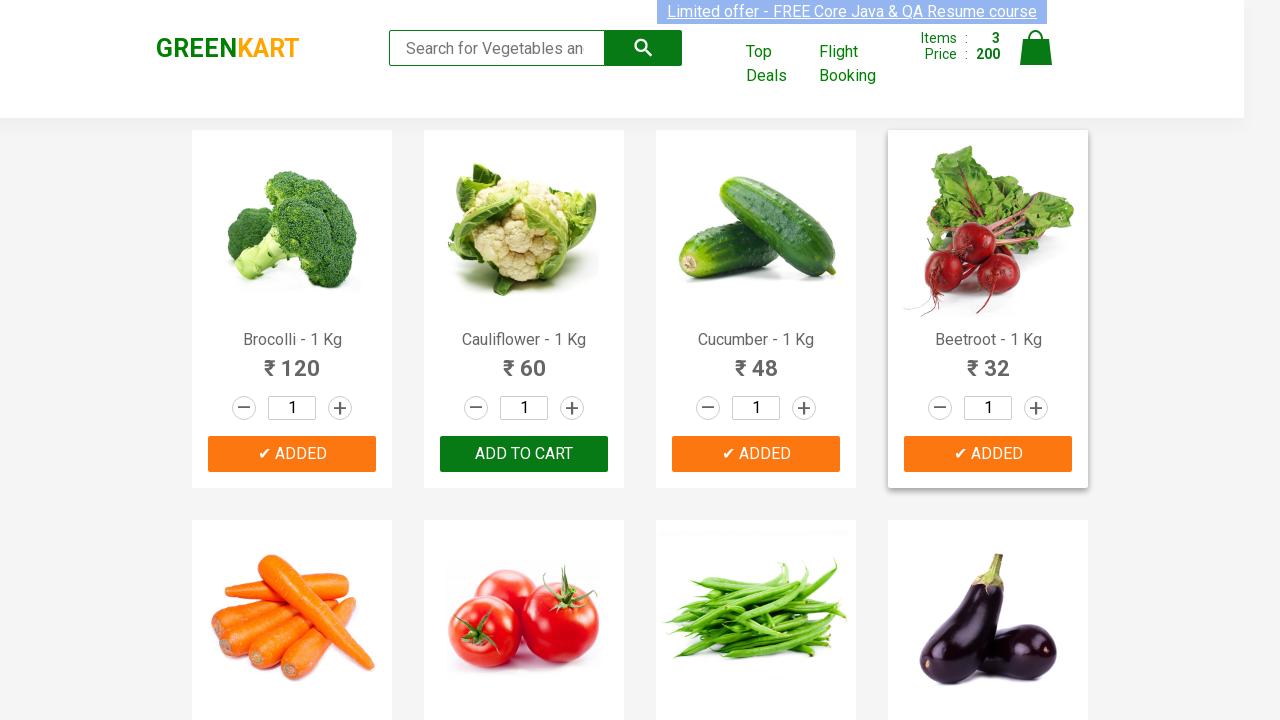

Retrieved product text content
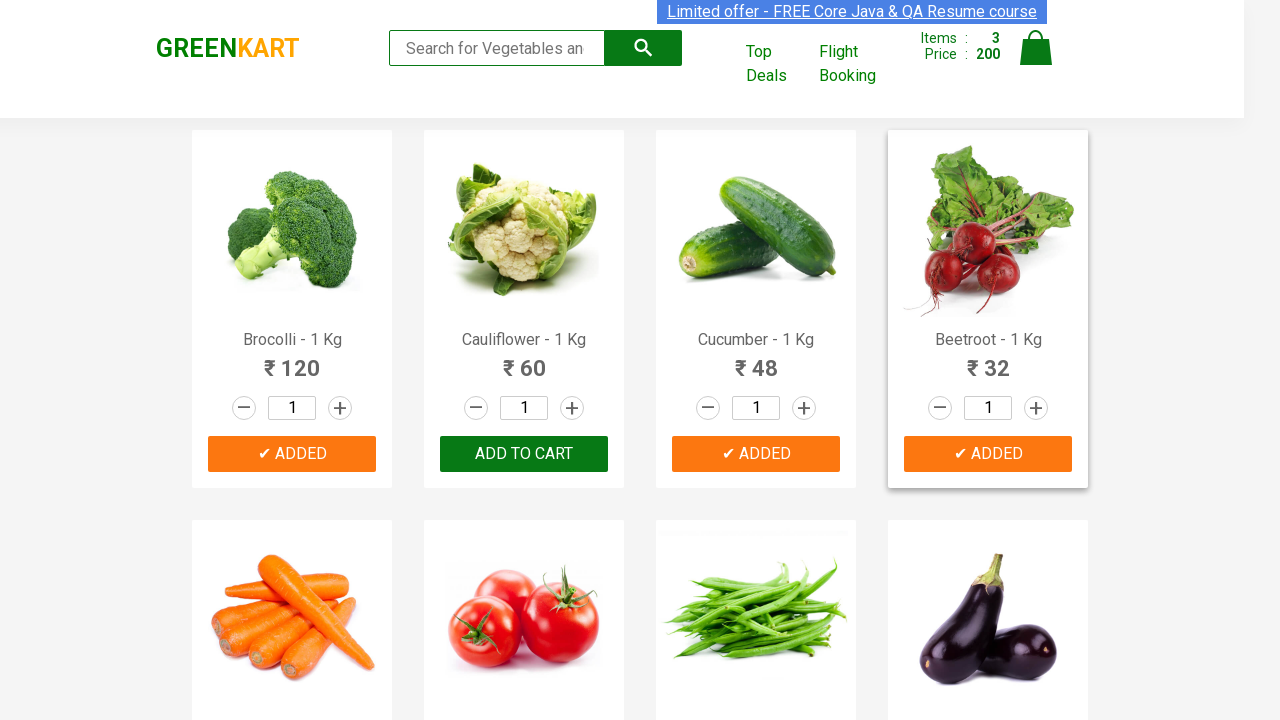

Retrieved product text content
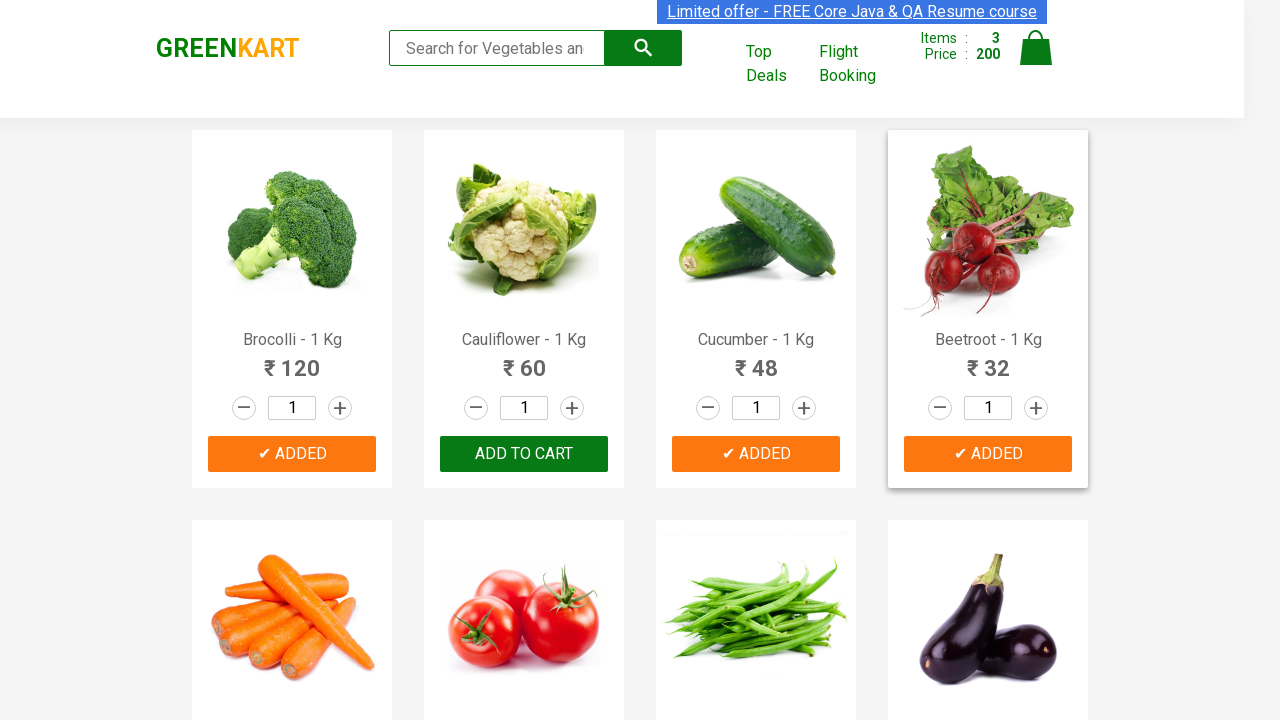

Retrieved product text content
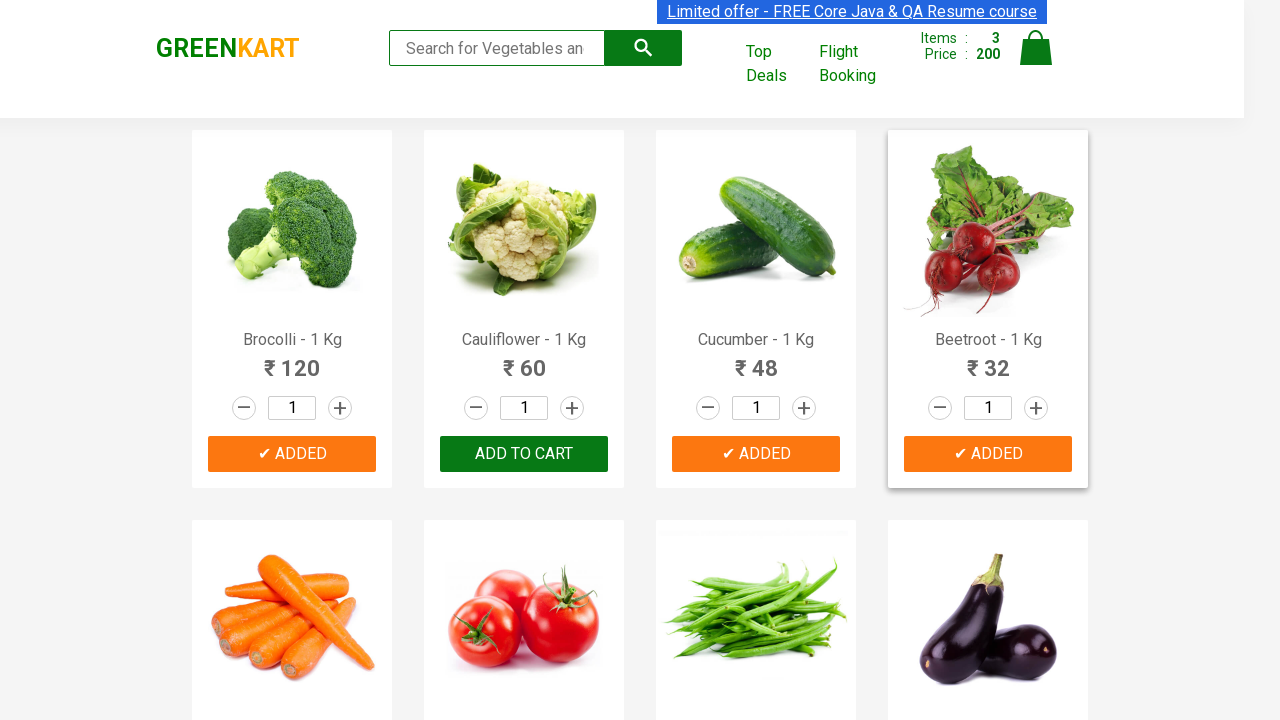

Retrieved product text content
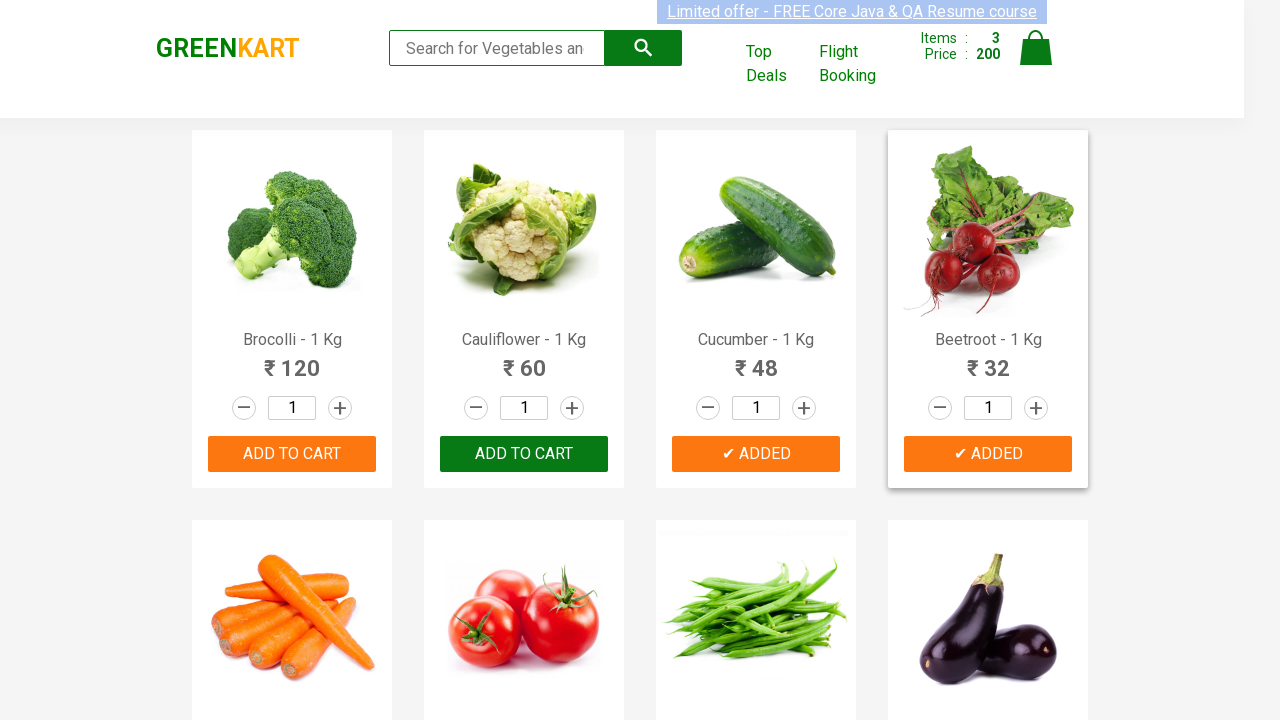

Retrieved product text content
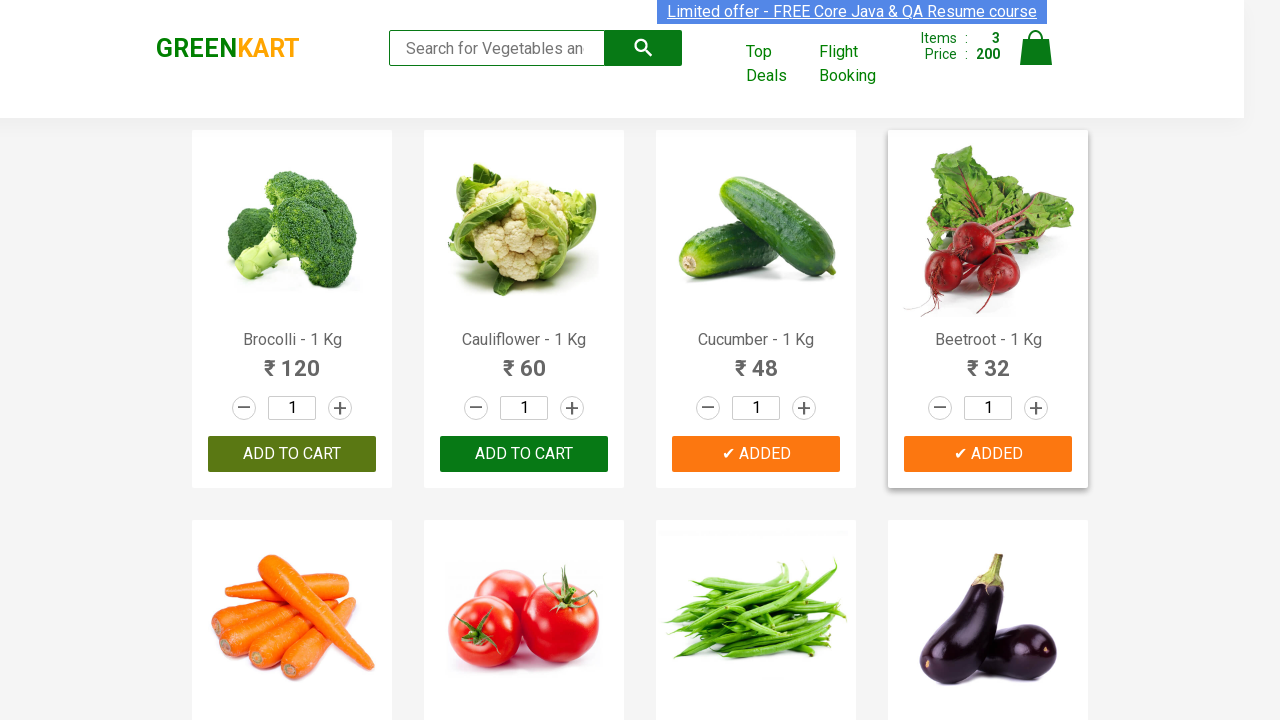

Retrieved product text content
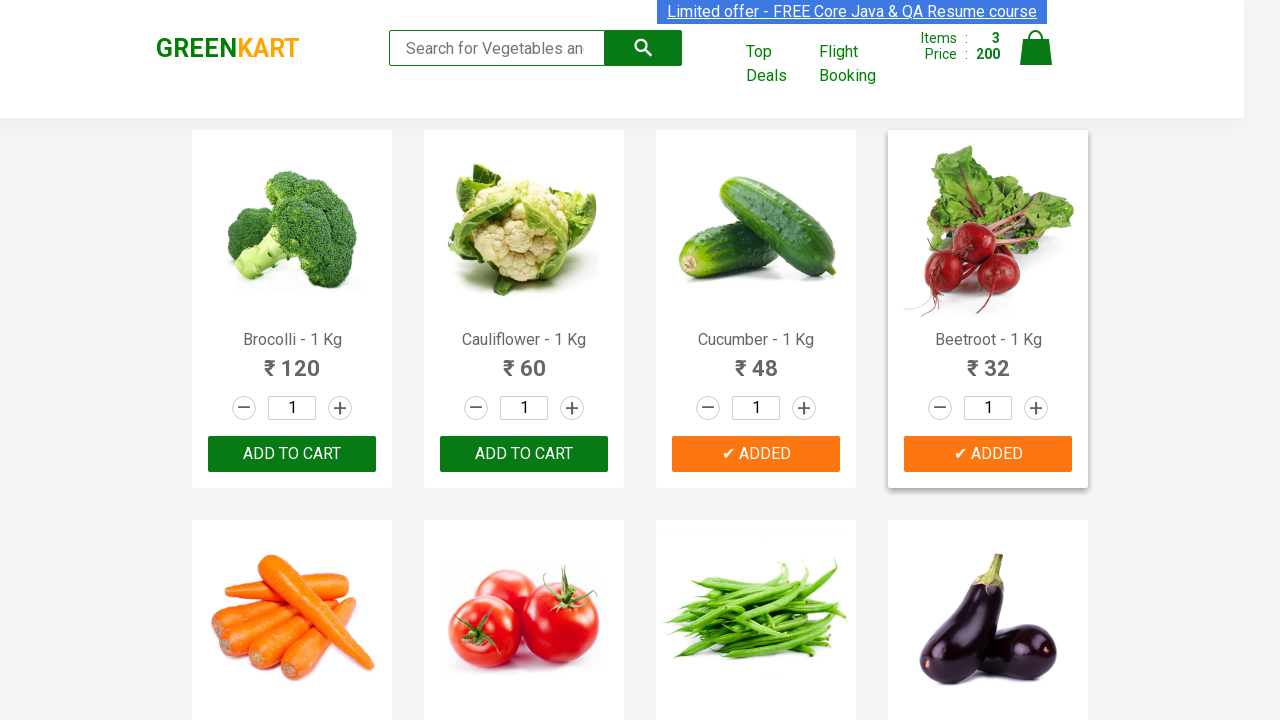

Retrieved product text content
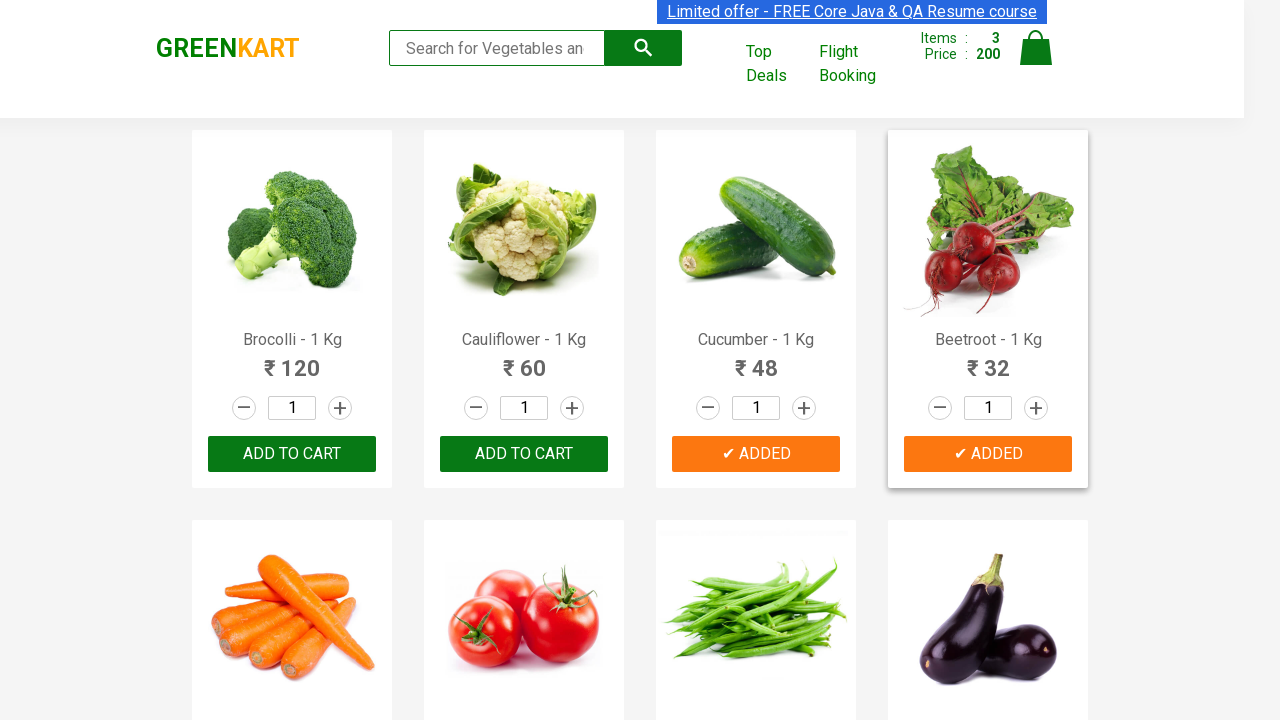

Retrieved product text content
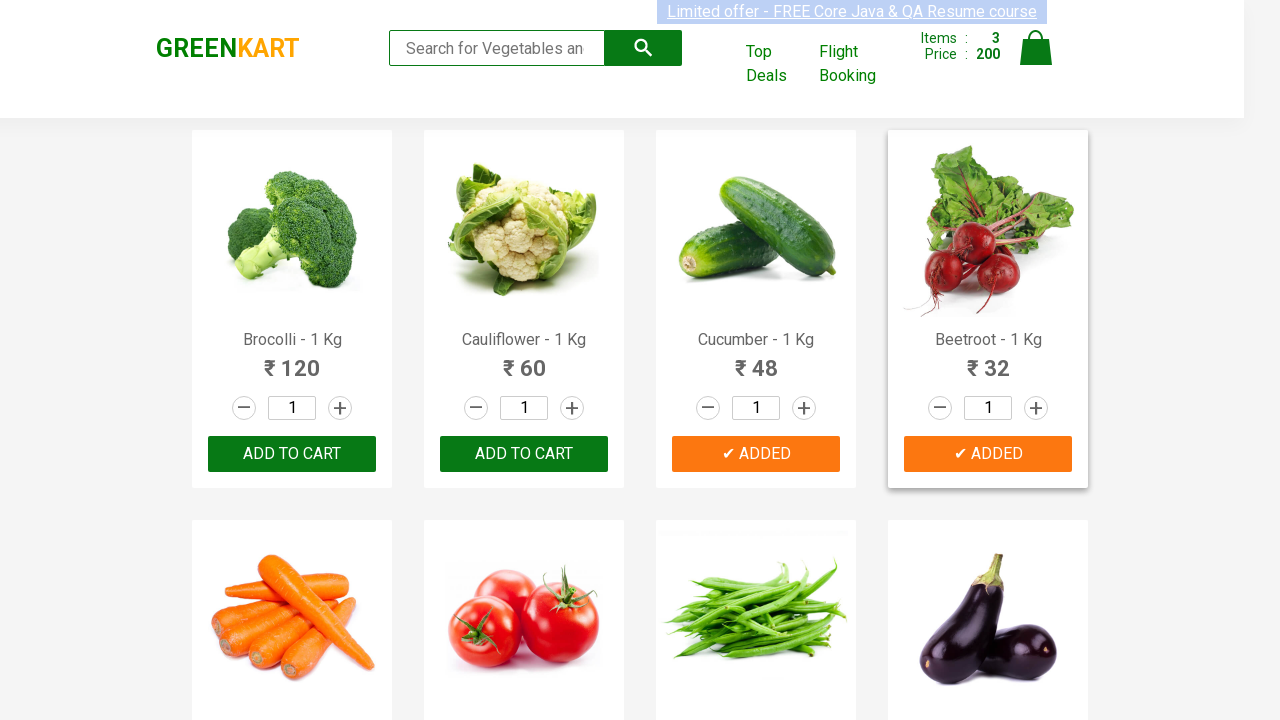

Retrieved product text content
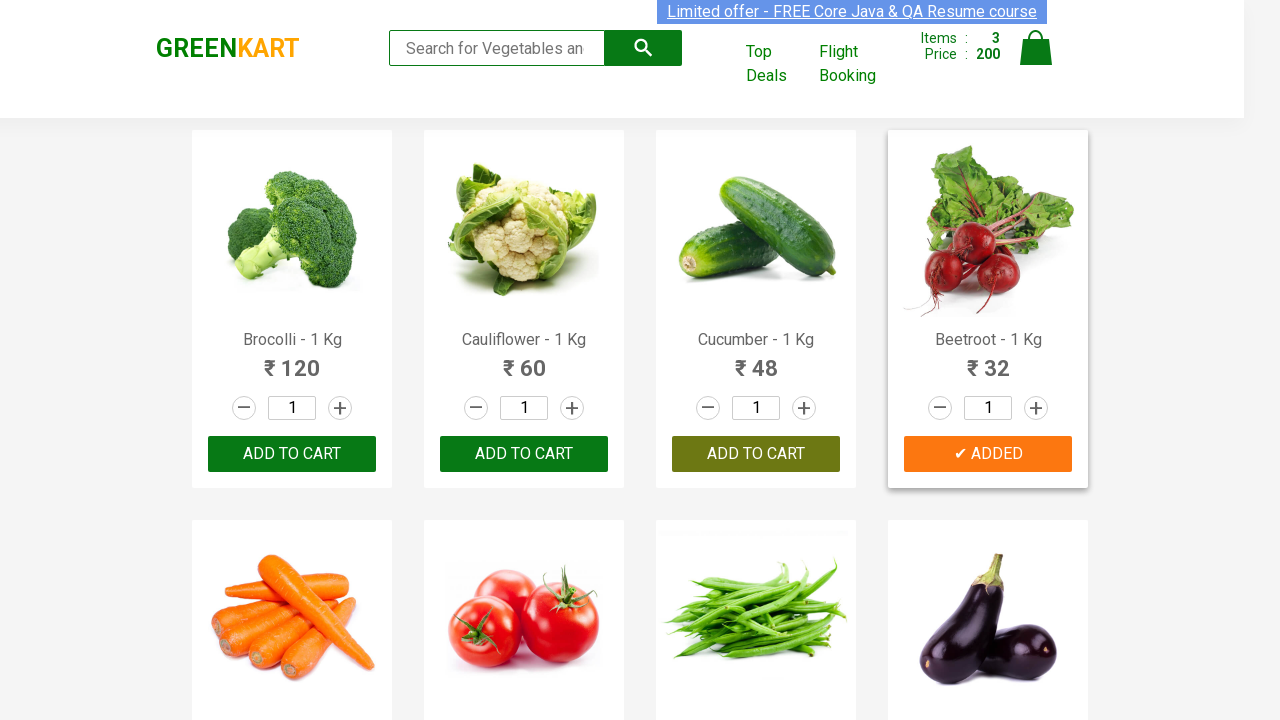

Retrieved product text content
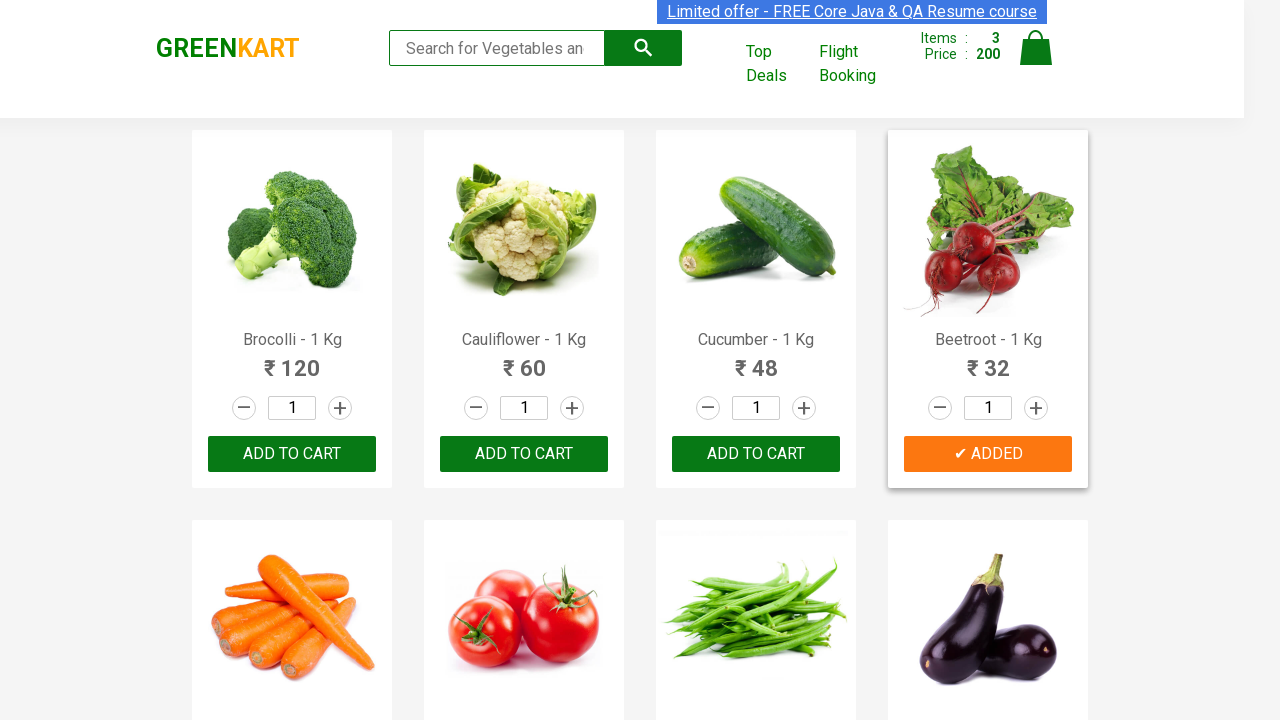

Retrieved product text content
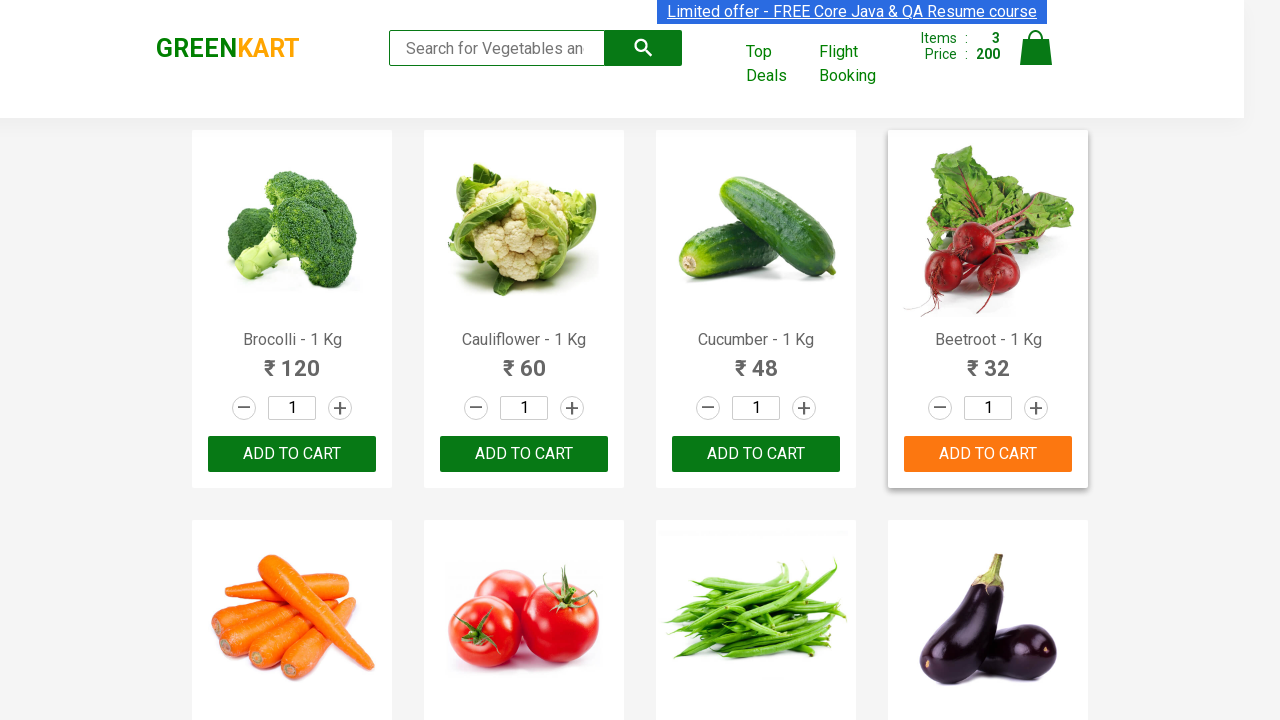

Retrieved product text content
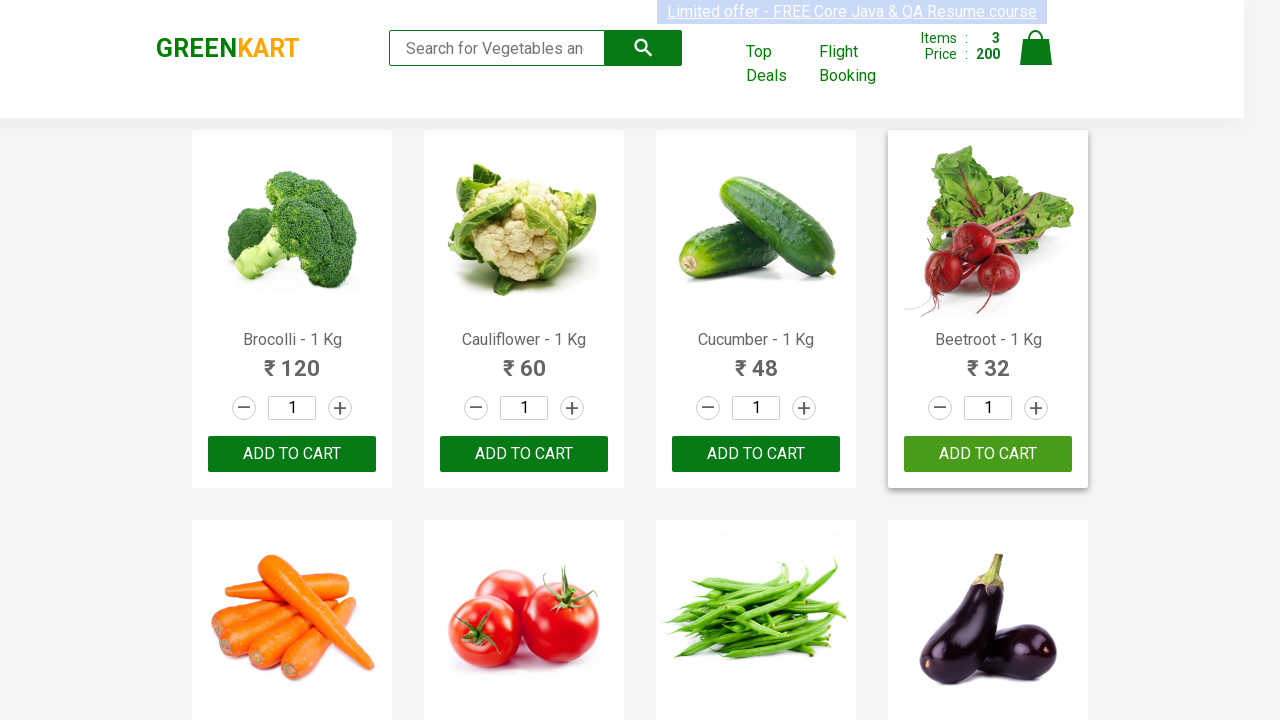

Retrieved product text content
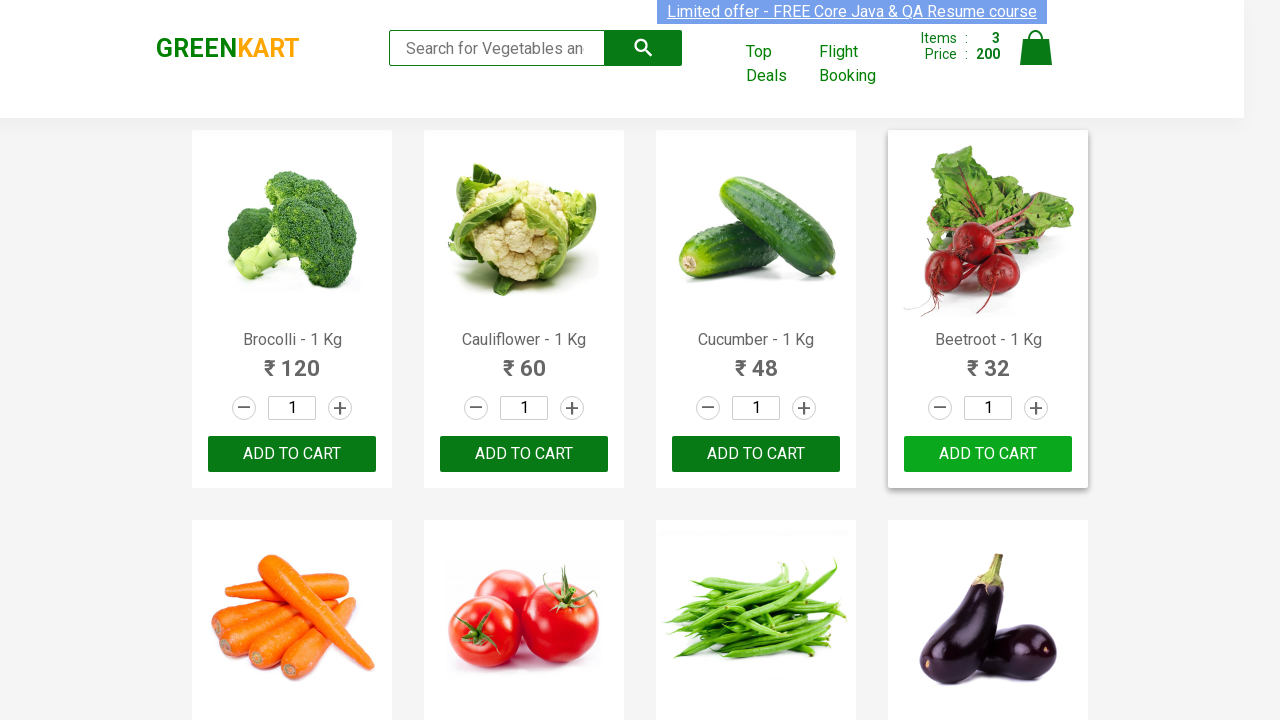

Retrieved product text content
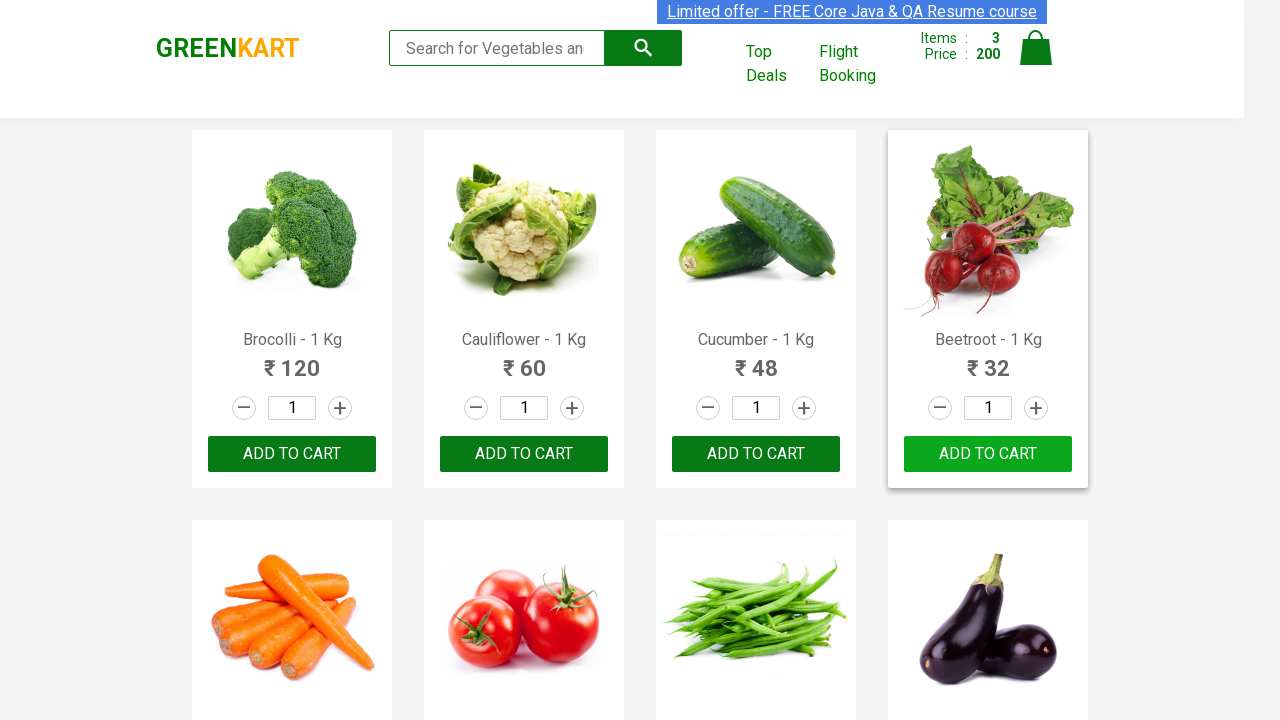

Retrieved product text content
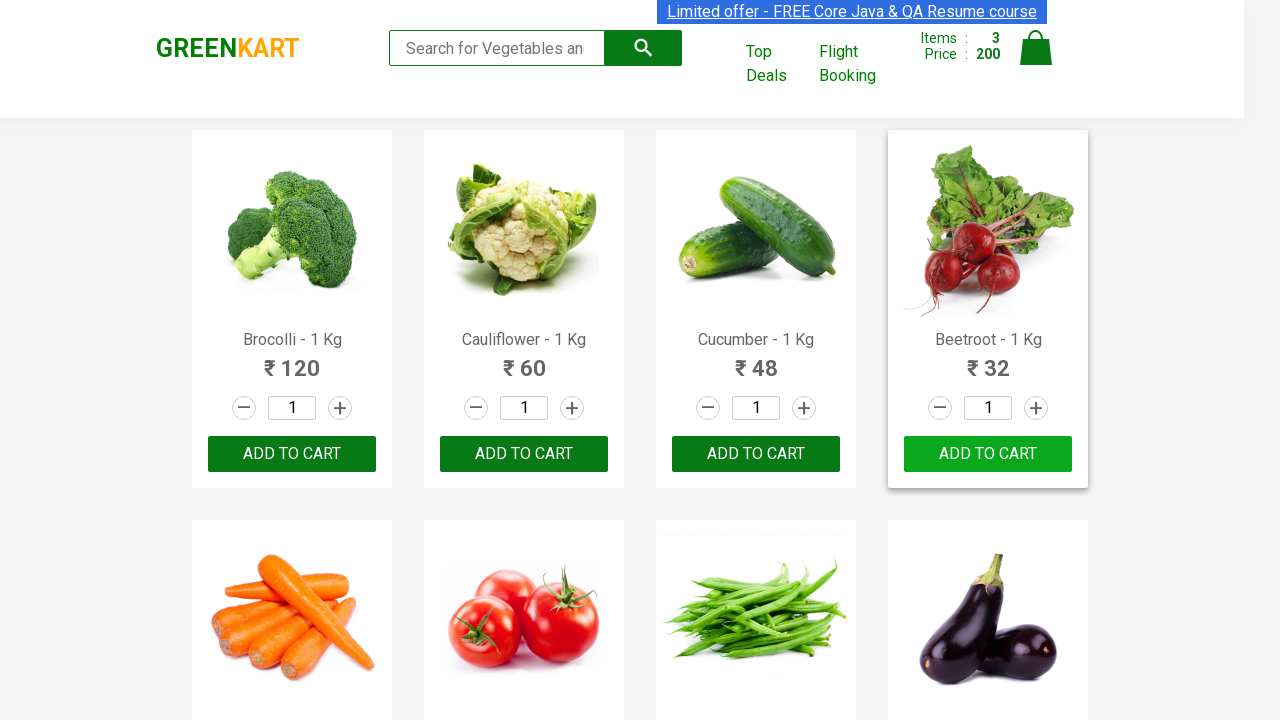

Retrieved product text content
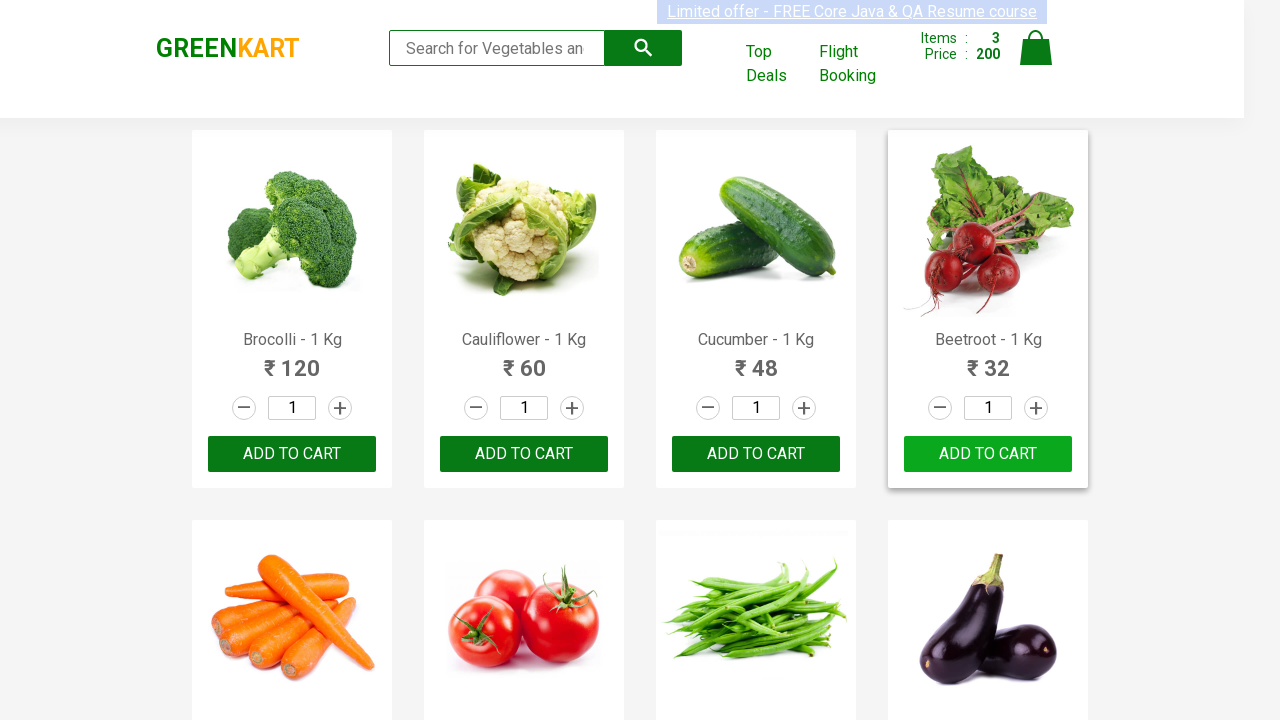

Retrieved product text content
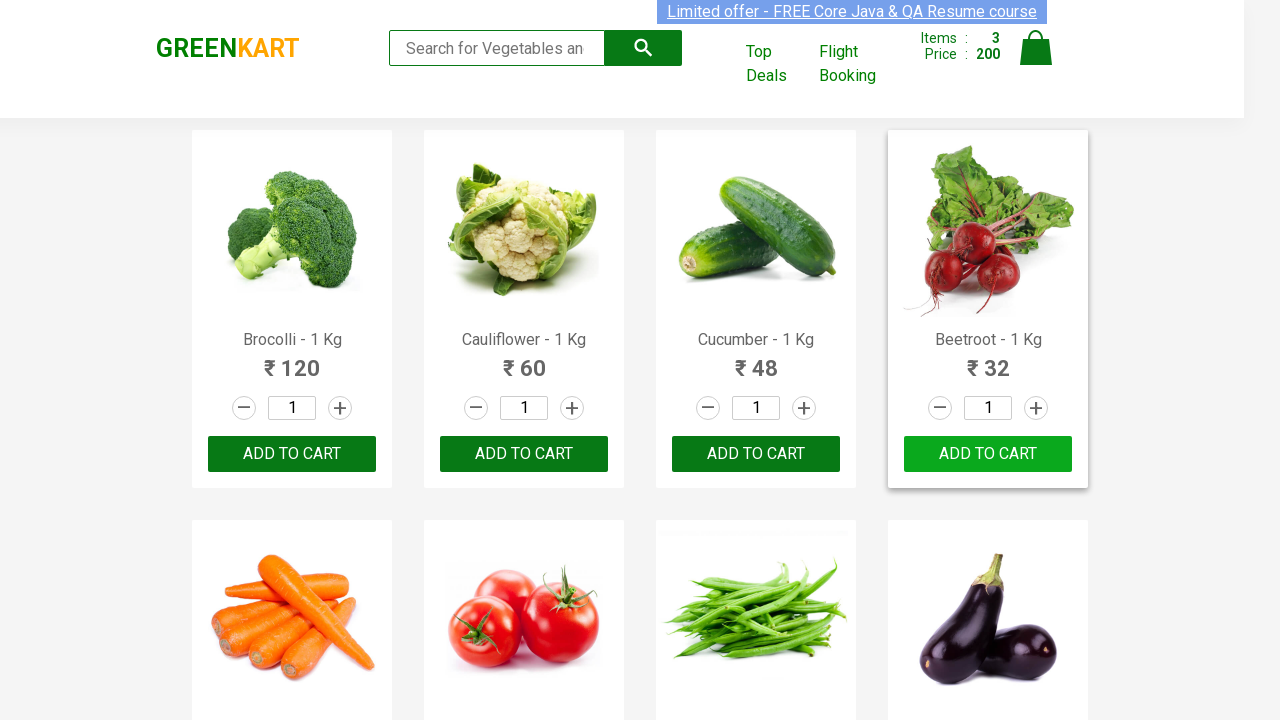

Retrieved product text content
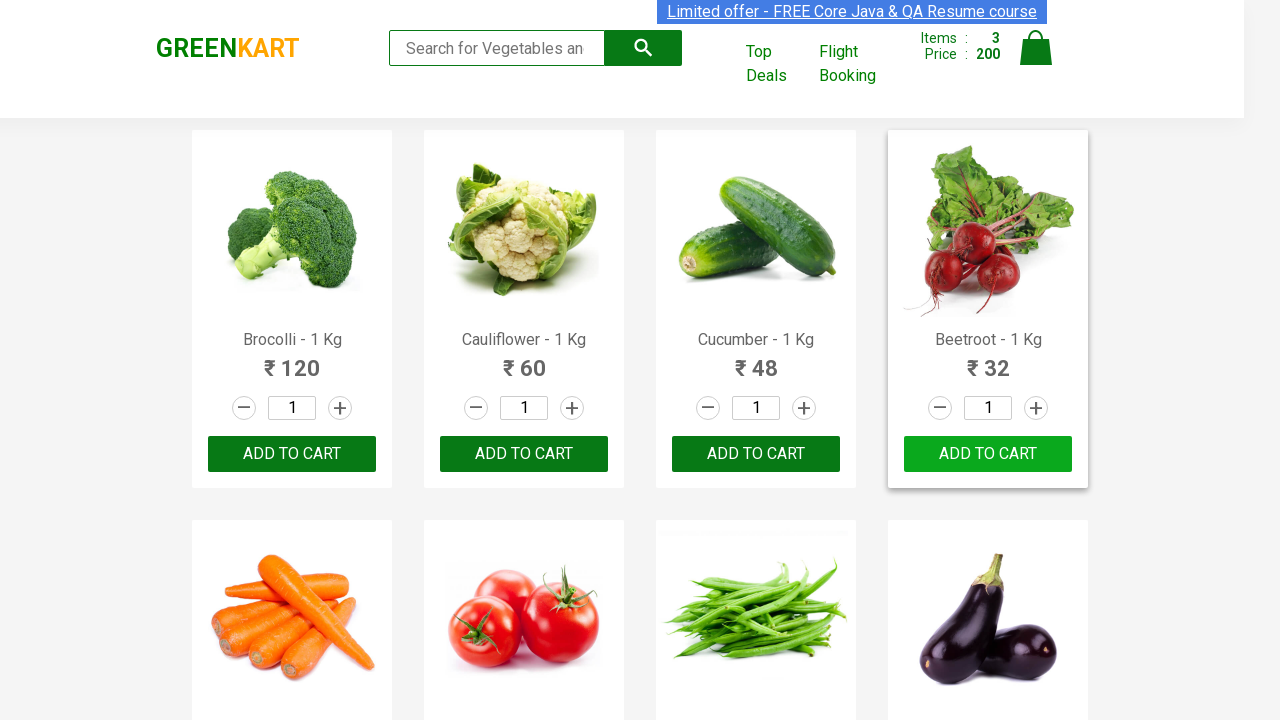

Retrieved product text content
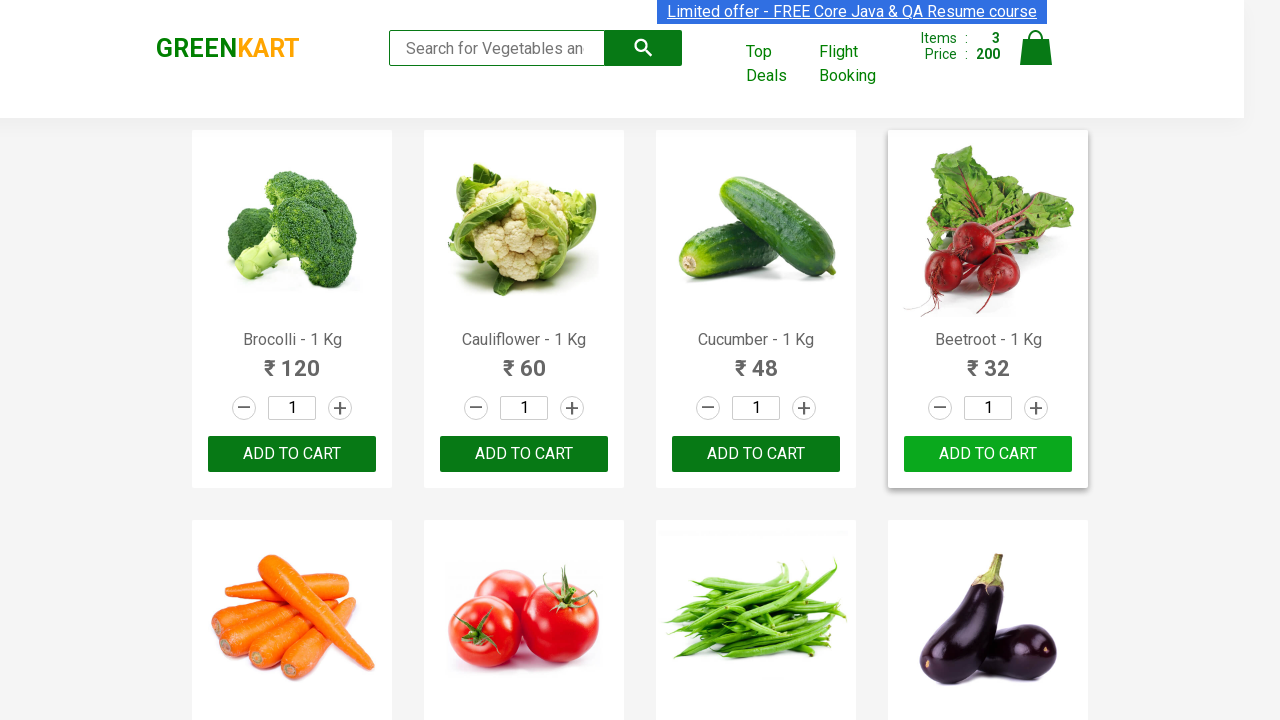

Retrieved product text content
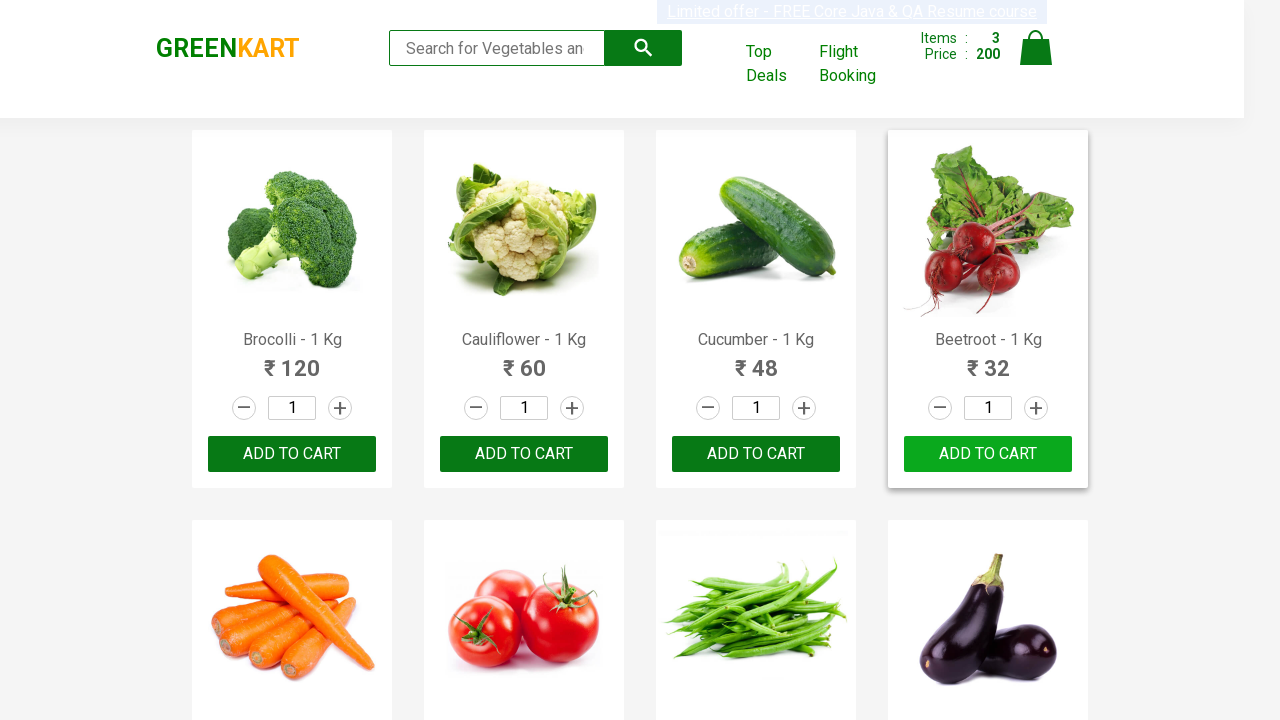

Retrieved product text content
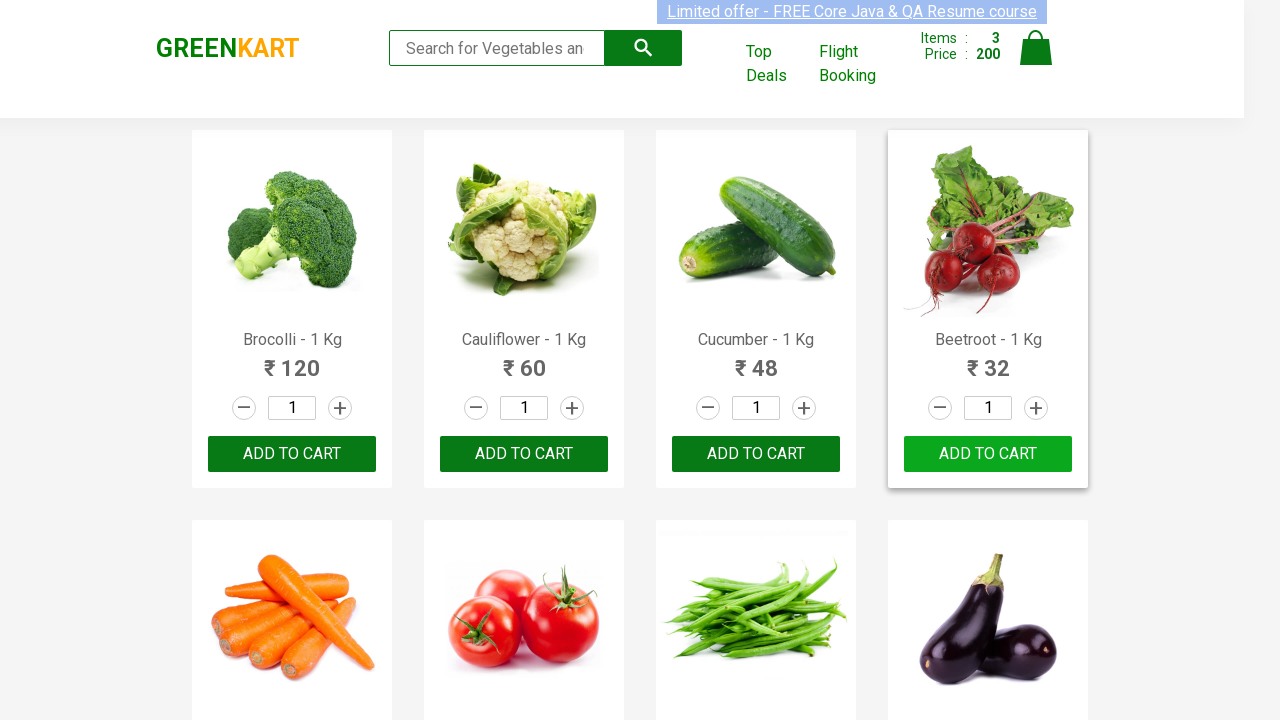

Retrieved product text content
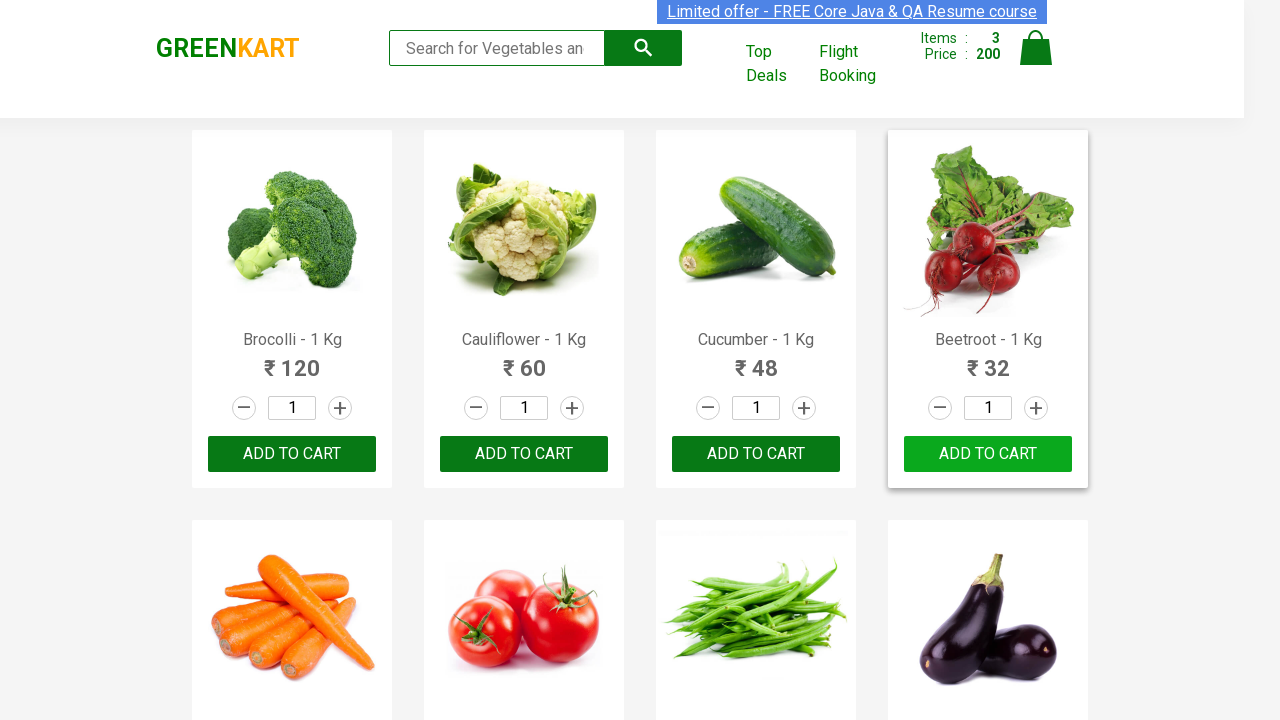

Retrieved product text content
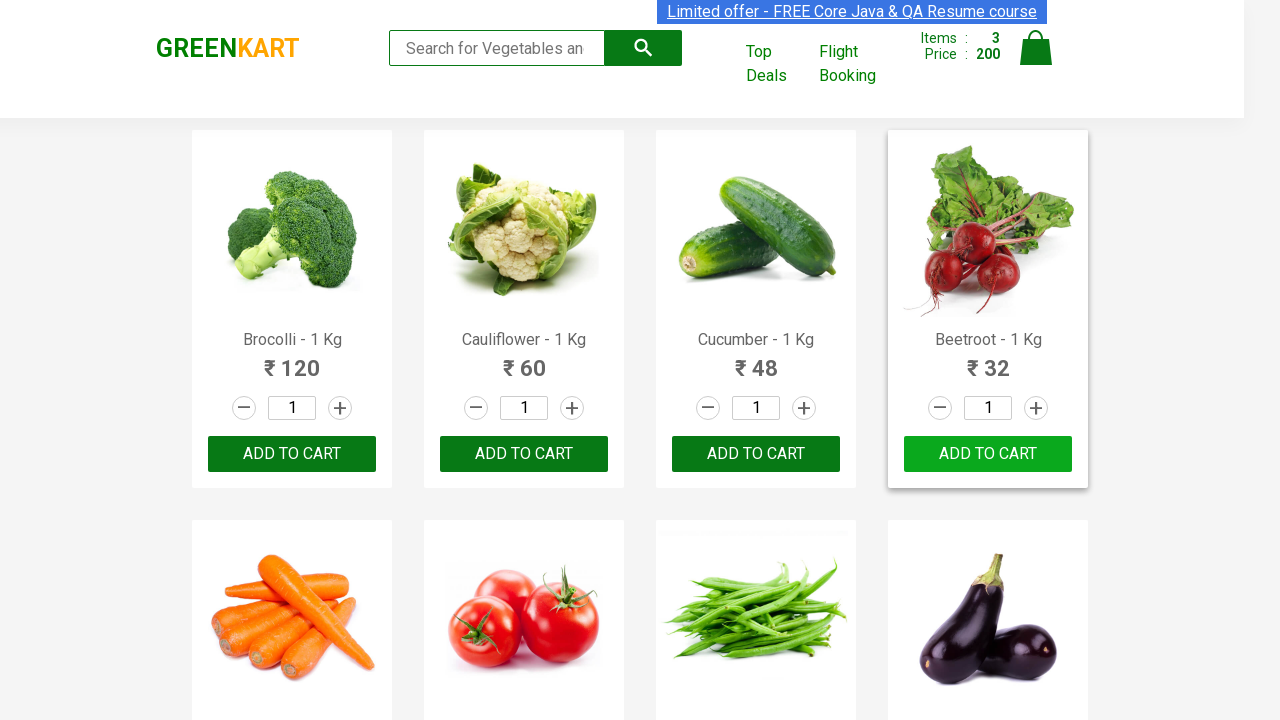

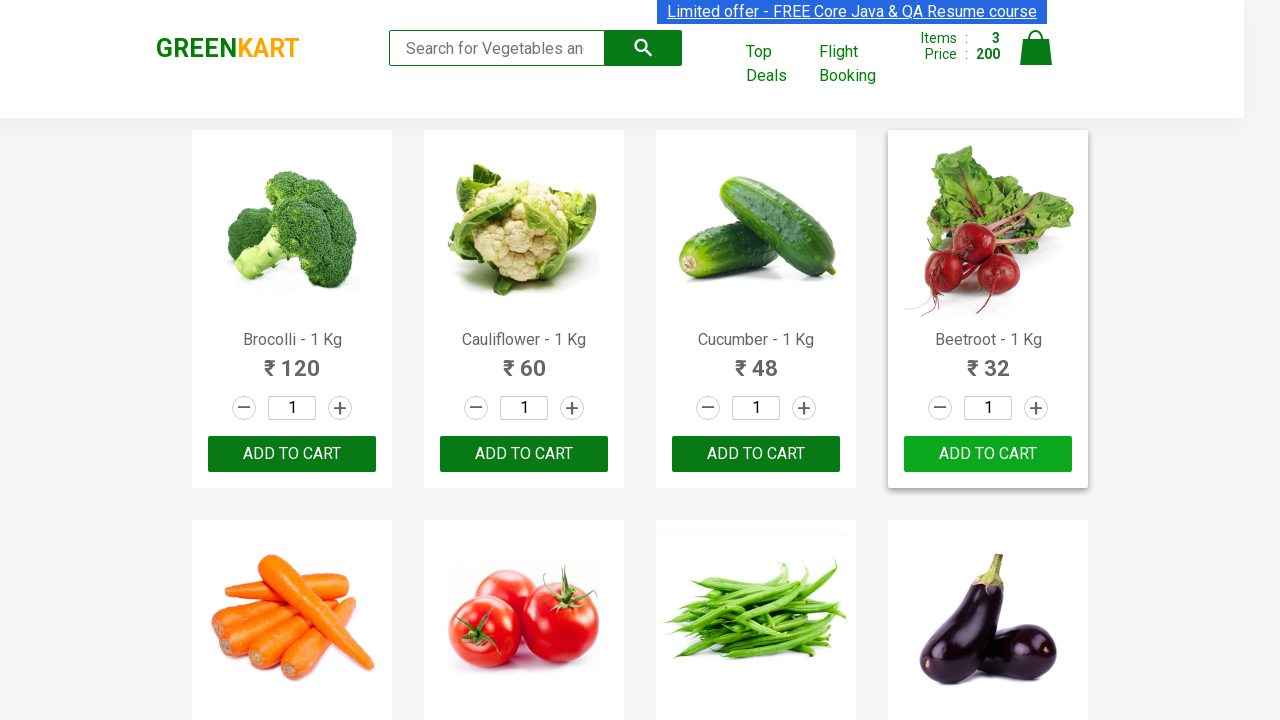